Tests file upload functionality by selecting a file and clicking the upload button on the Heroku test application

Starting URL: https://the-internet.herokuapp.com/upload

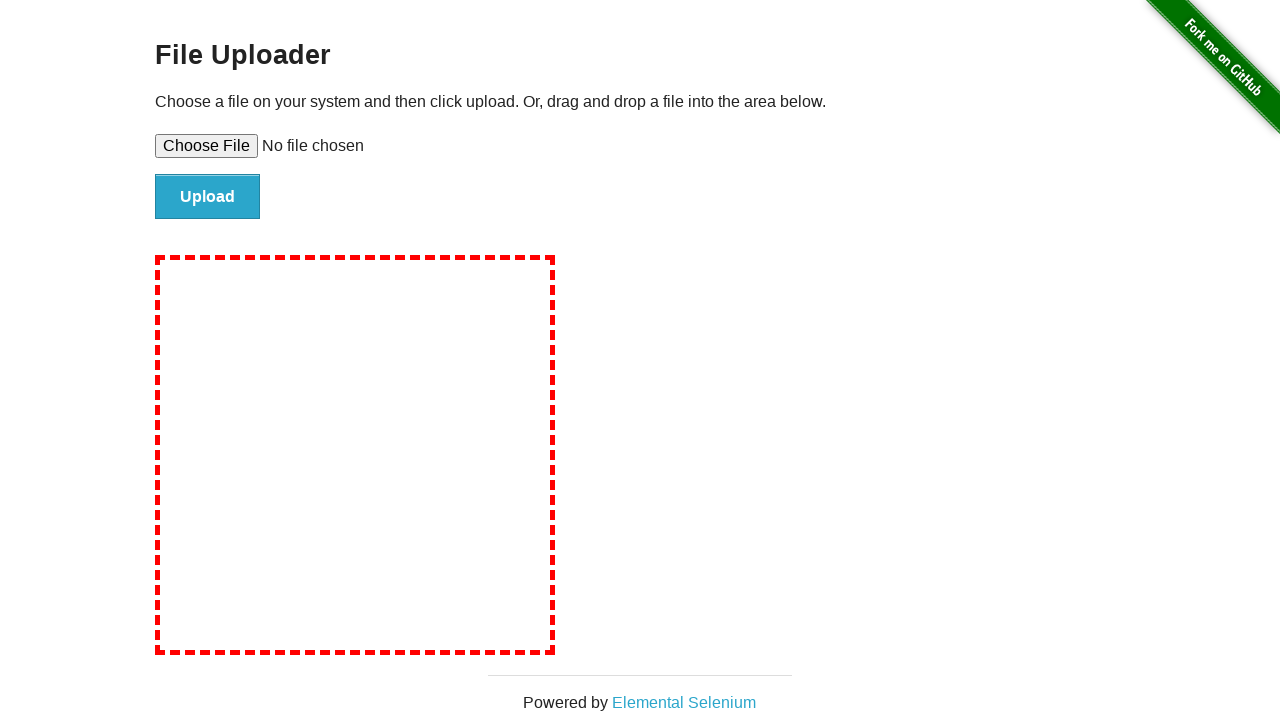

Created temporary test file for upload
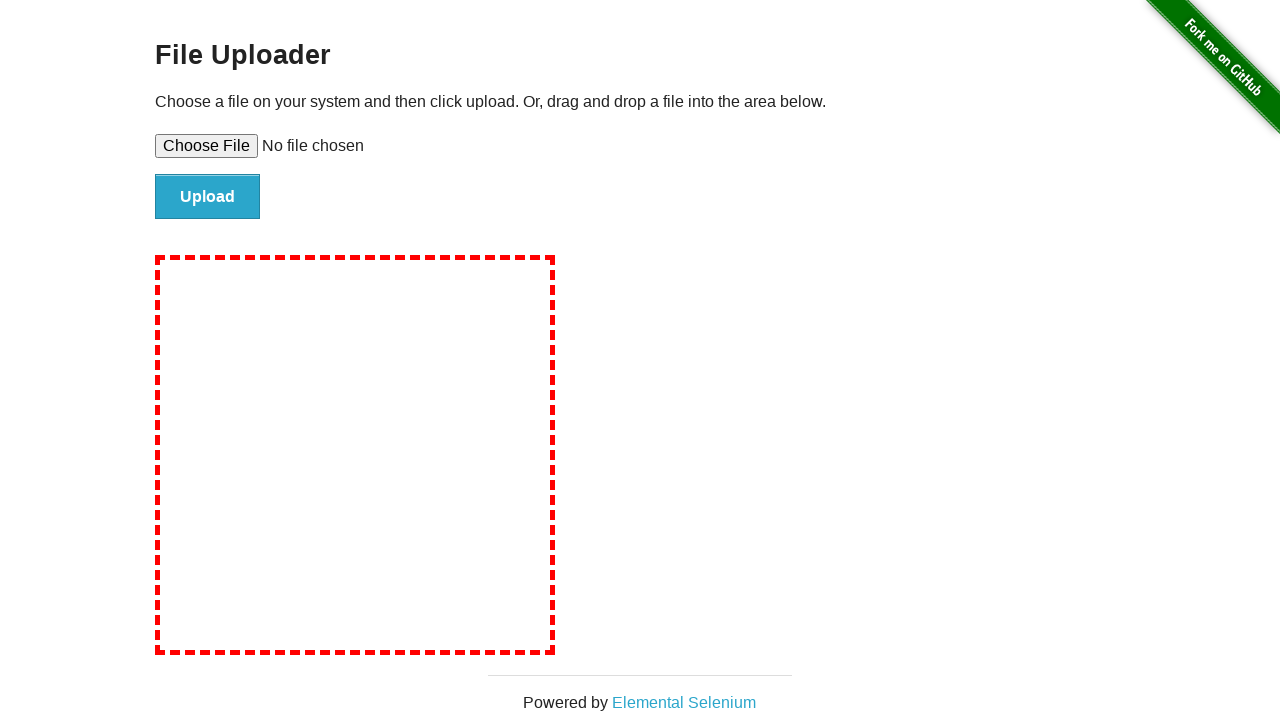

Selected test file in file upload input
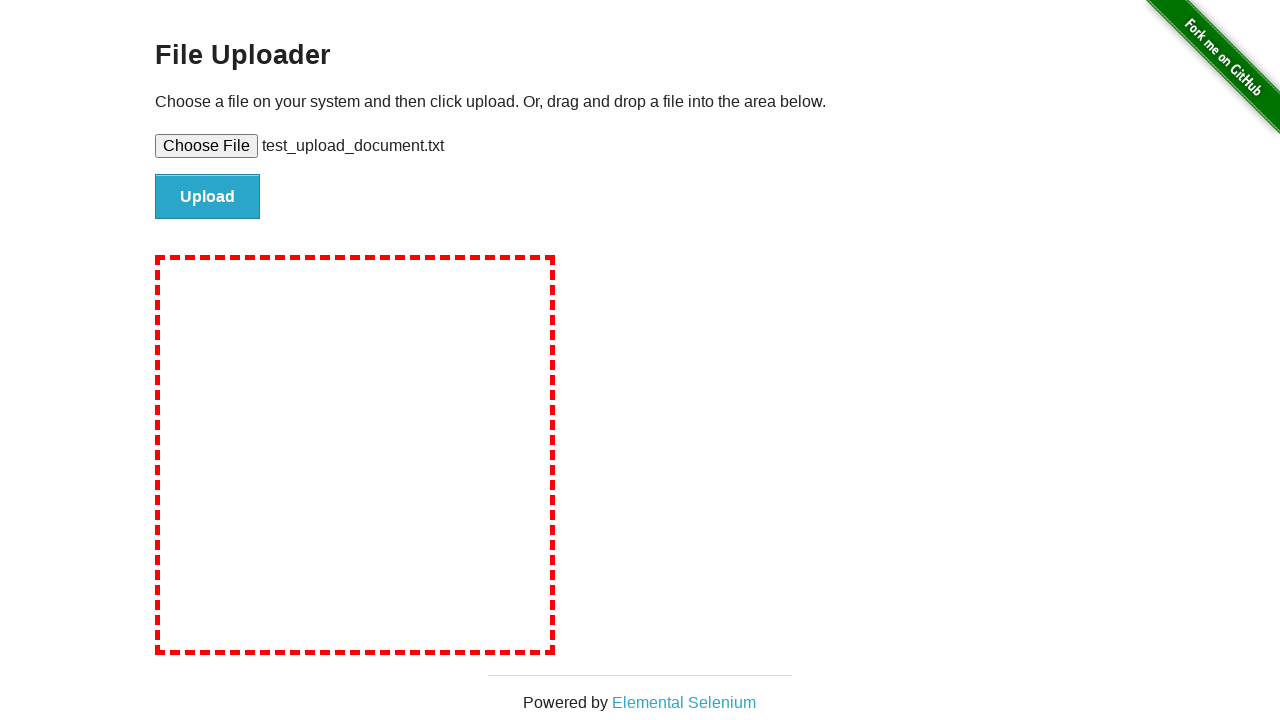

Clicked upload button to submit file at (208, 197) on #file-submit
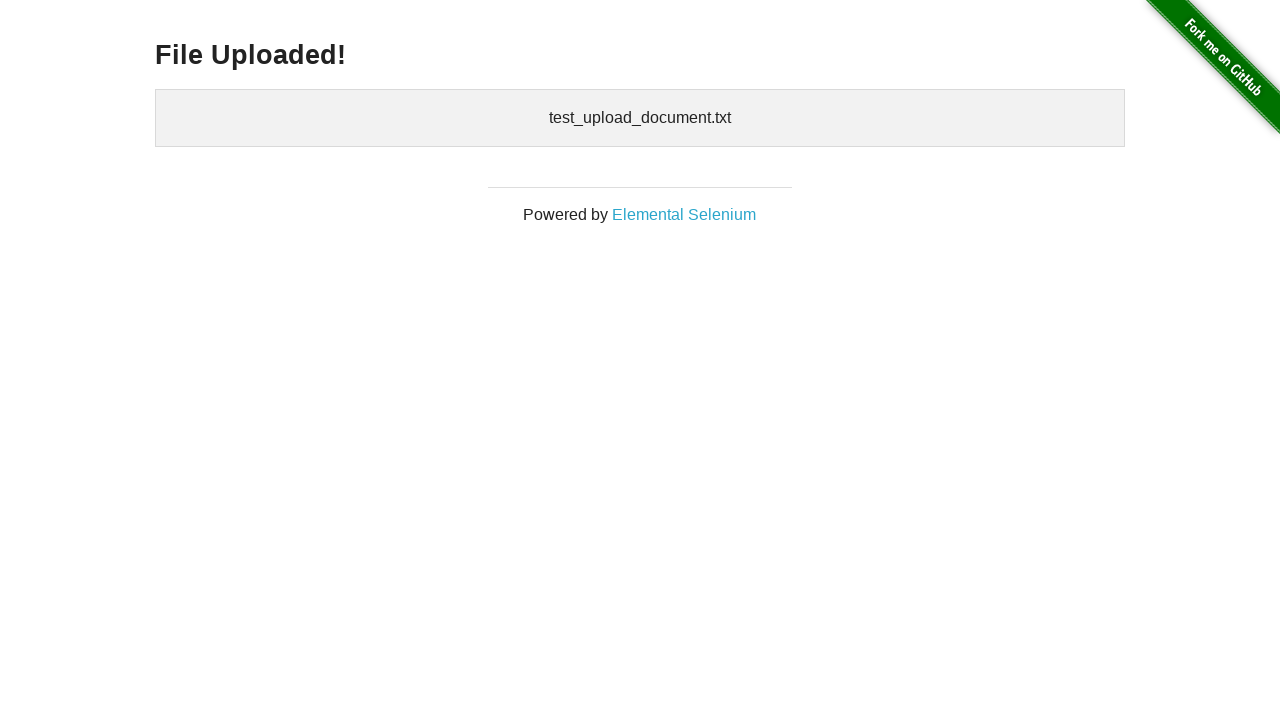

Upload confirmation message appeared
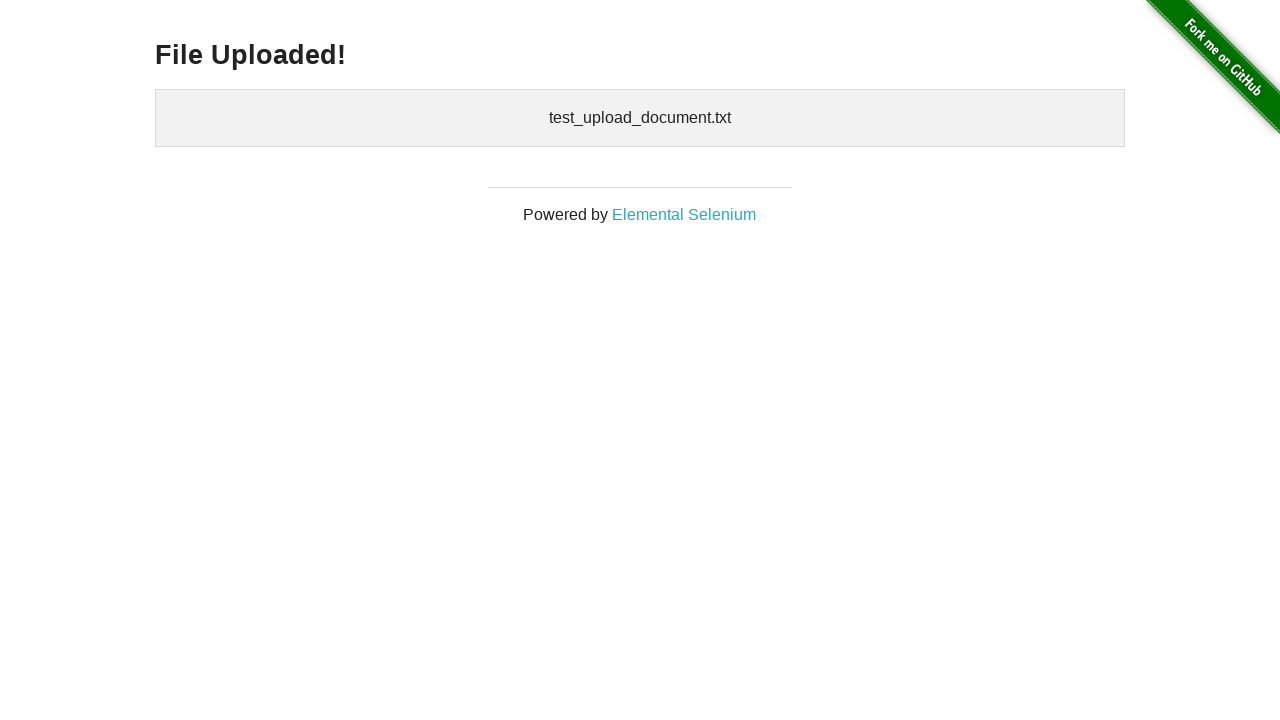

Cleaned up temporary test file
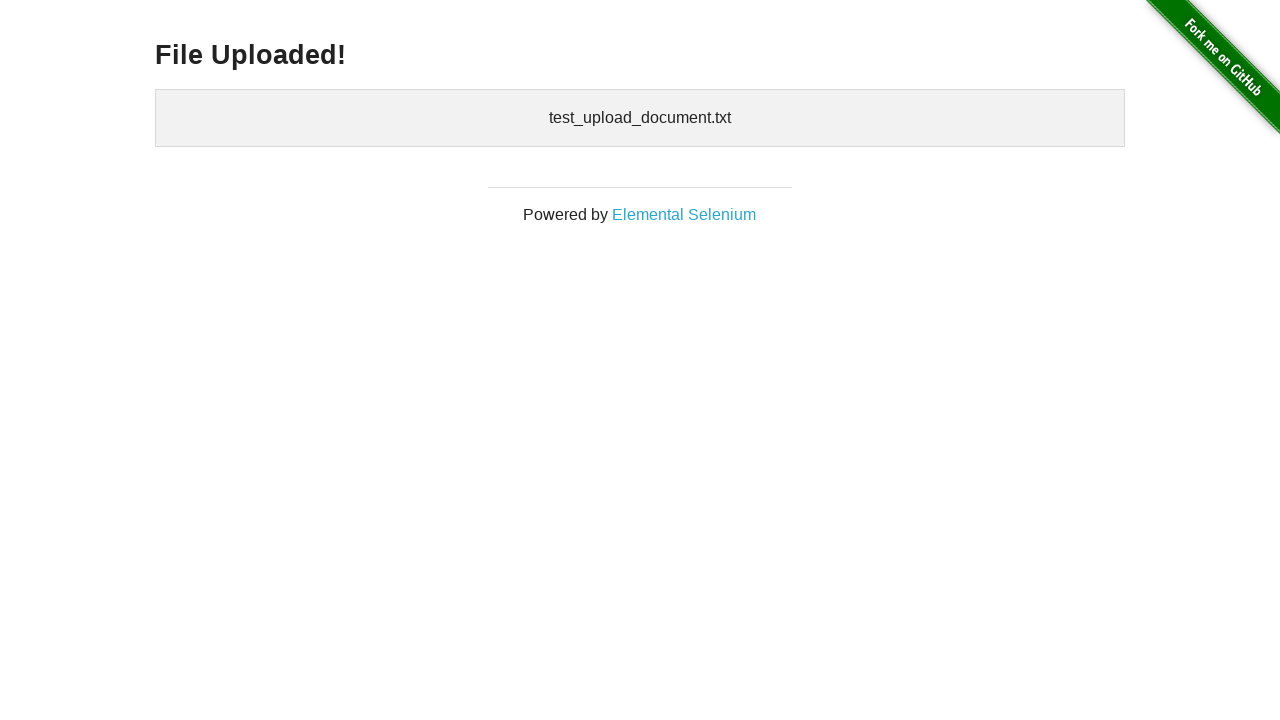

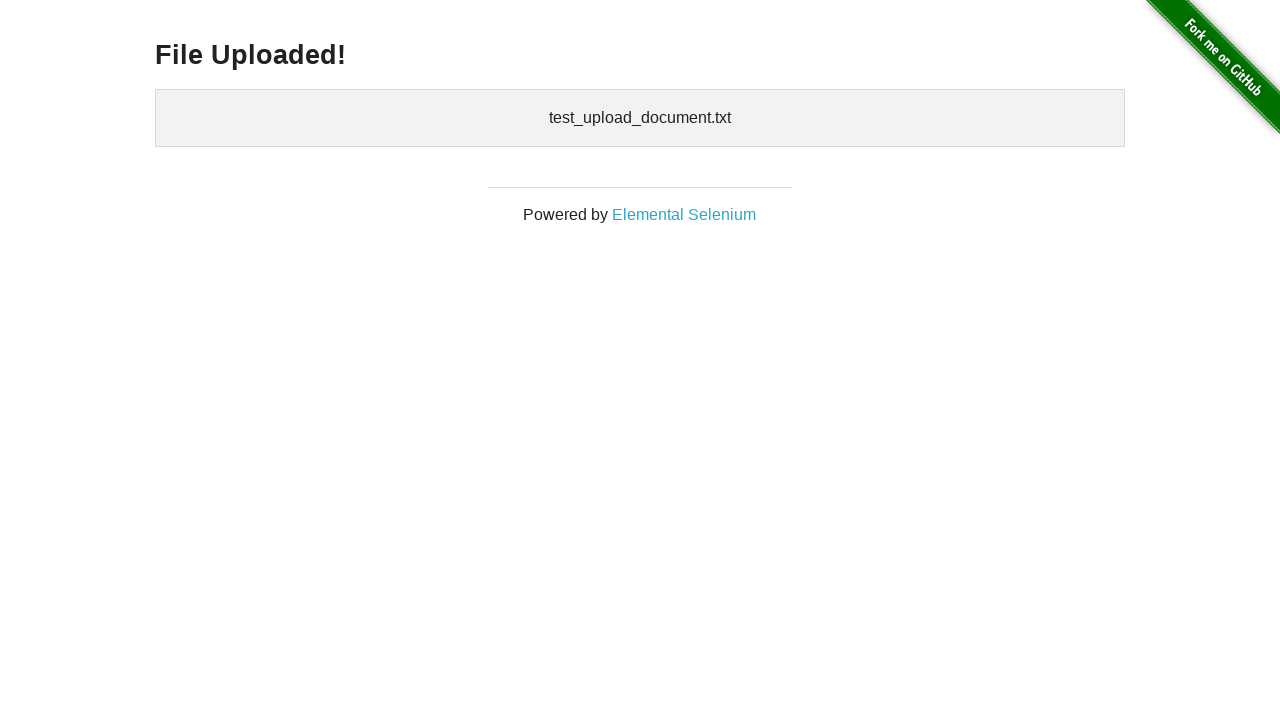